Tests a form submission that involves reading a hidden attribute value, calculating a mathematical result, filling an input field, checking two checkboxes, and submitting the form

Starting URL: http://suninjuly.github.io/get_attribute.html

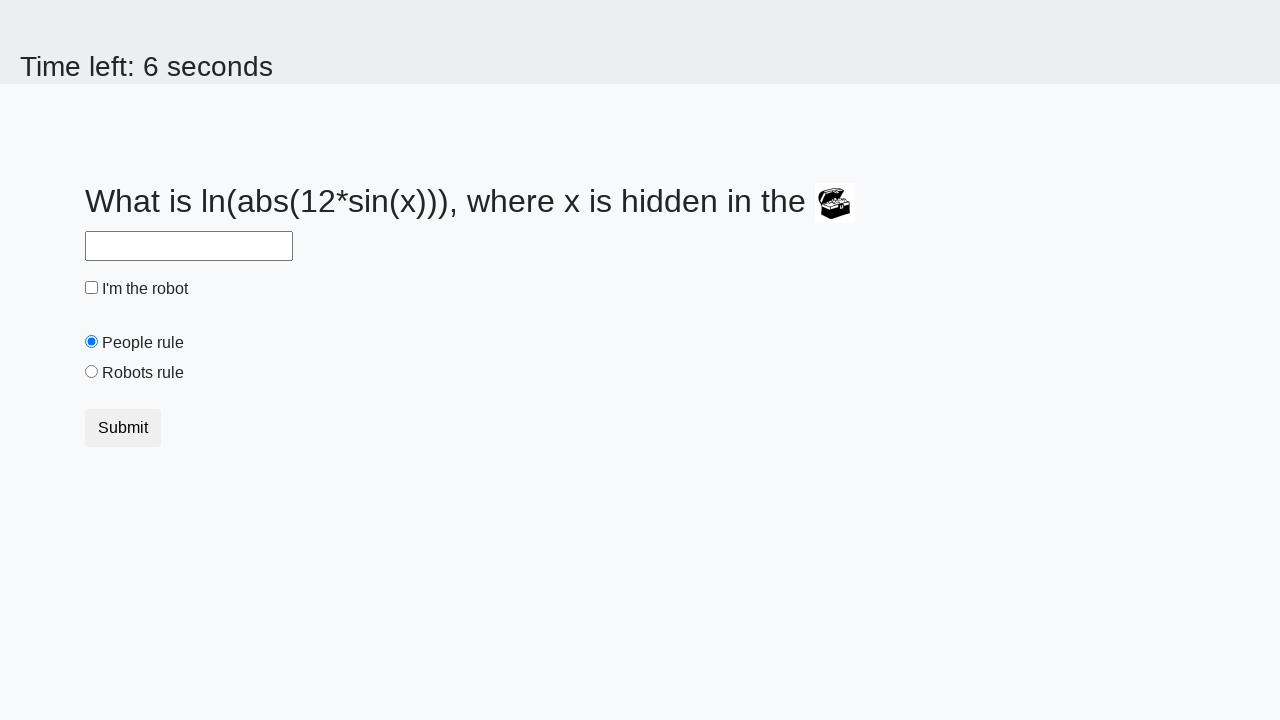

Located the treasure element with hidden attribute
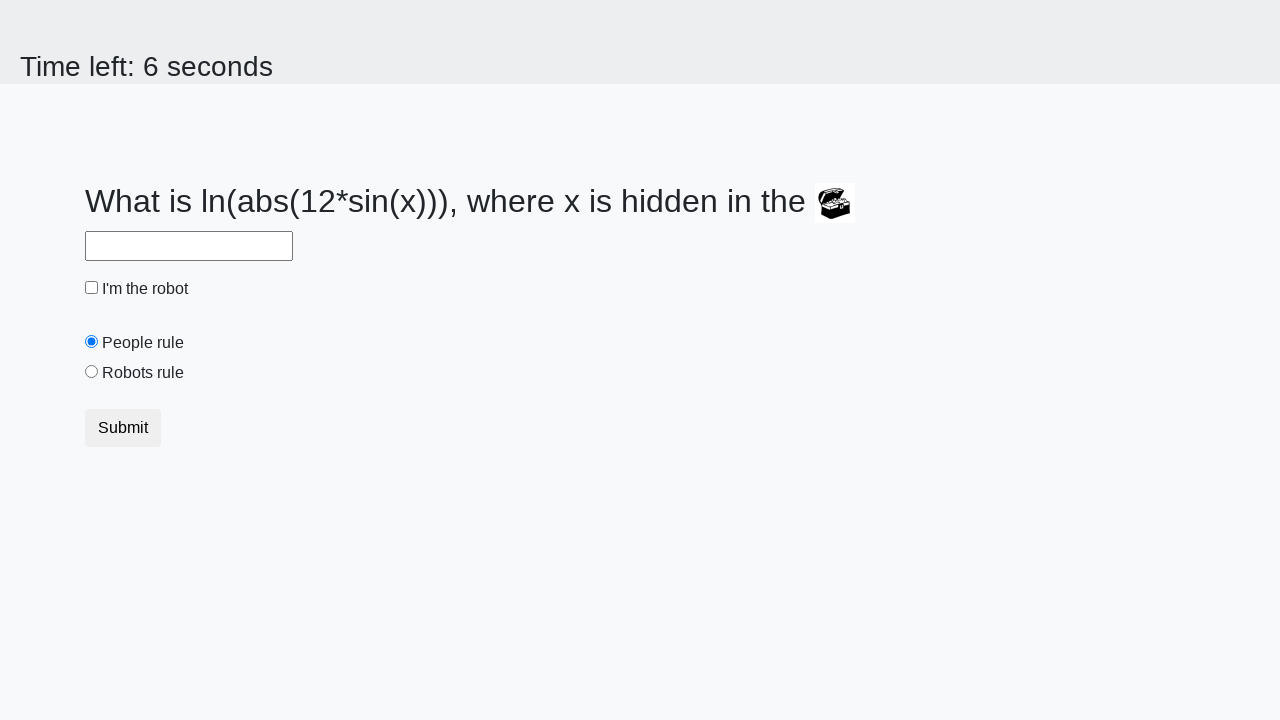

Retrieved hidden 'valuex' attribute from treasure element
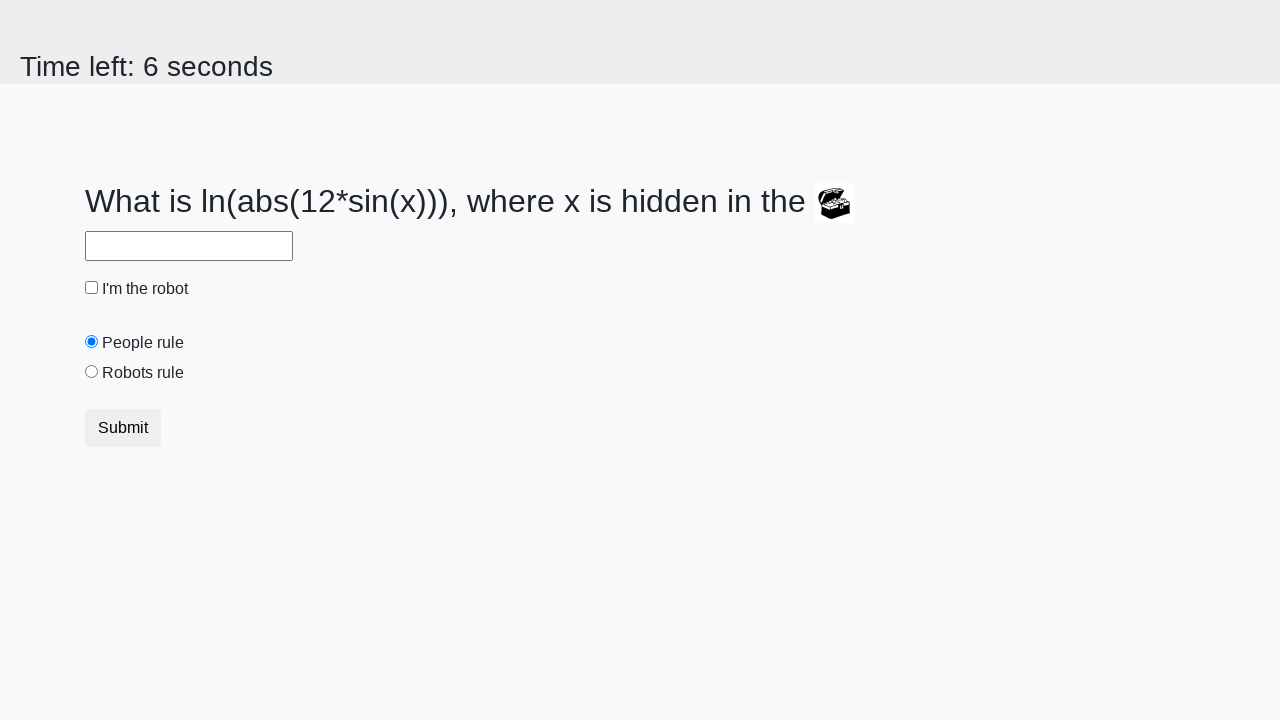

Calculated mathematical result from x value: 2.475473776901181
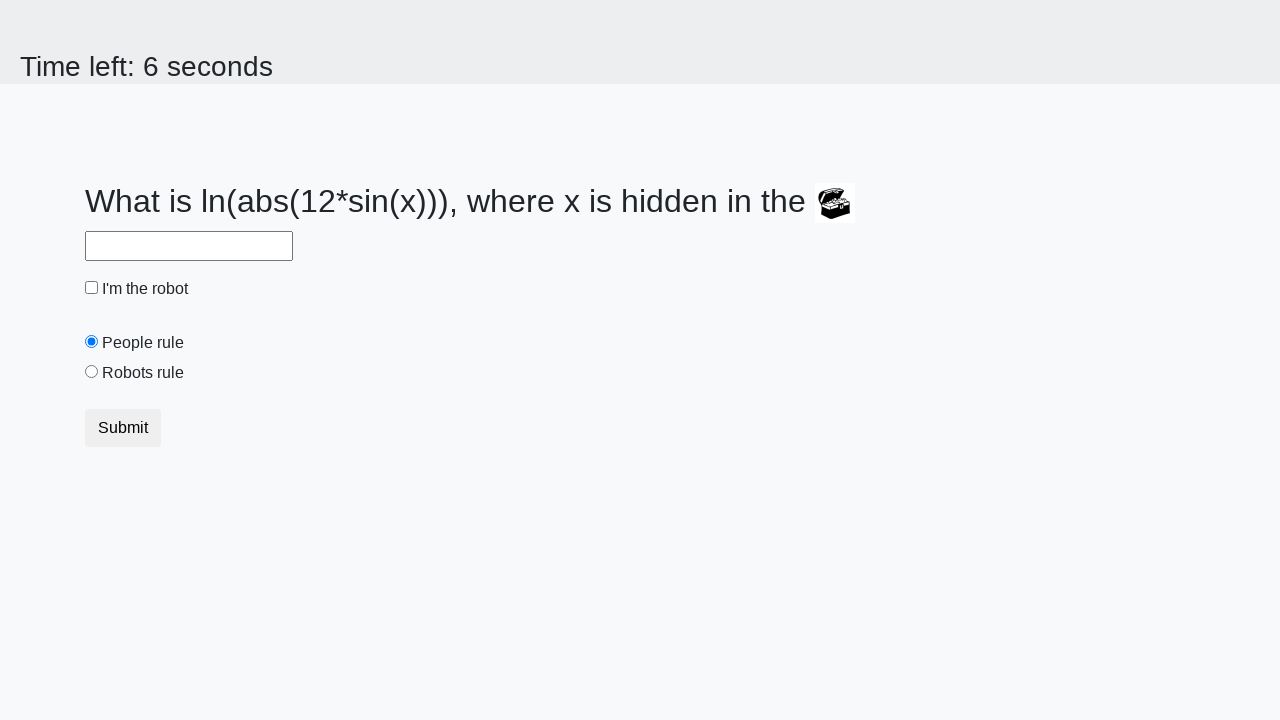

Filled input field with calculated value on //html/body/div/form/div/div/input
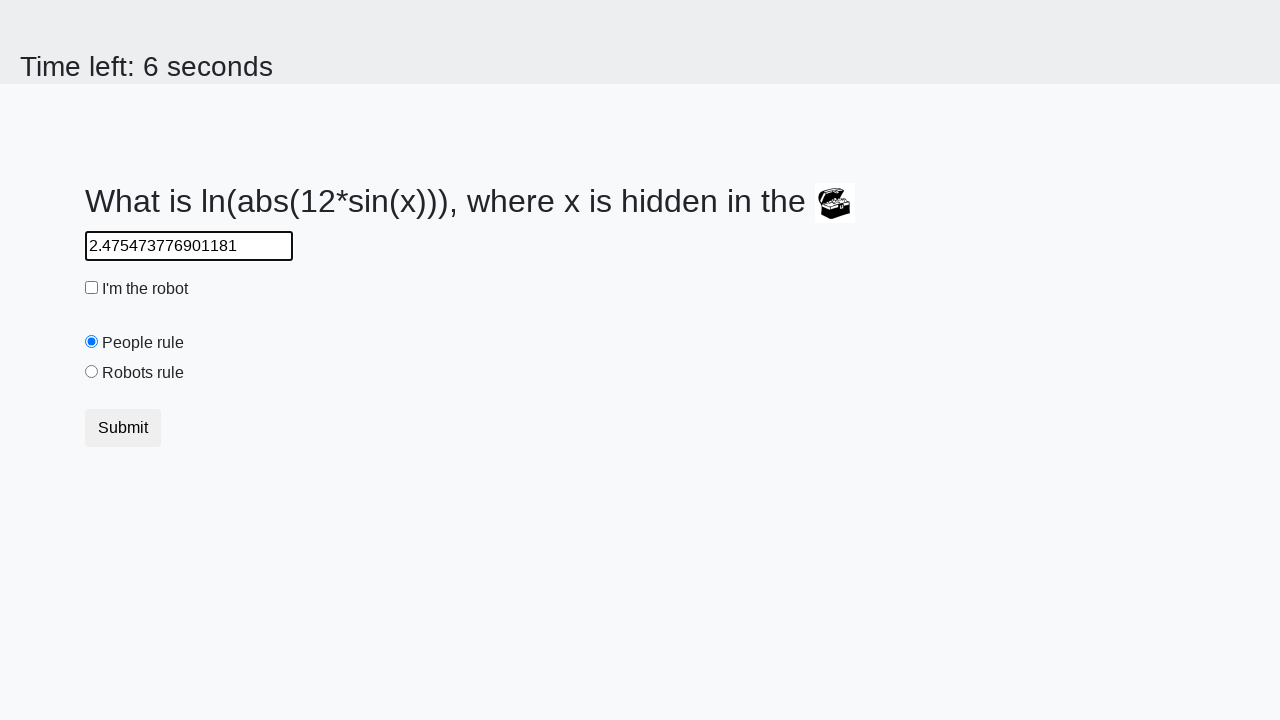

Checked the robot checkbox at (92, 288) on #robotCheckbox
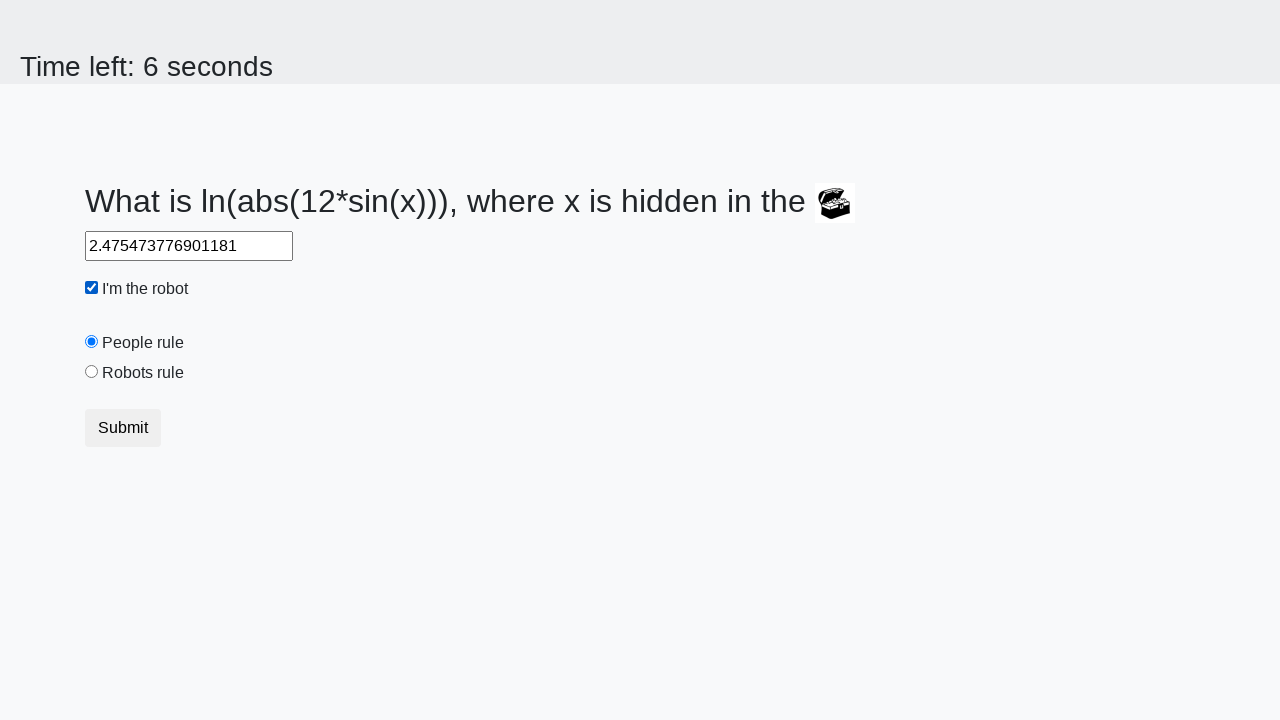

Checked the robots rule checkbox at (92, 372) on #robotsRule
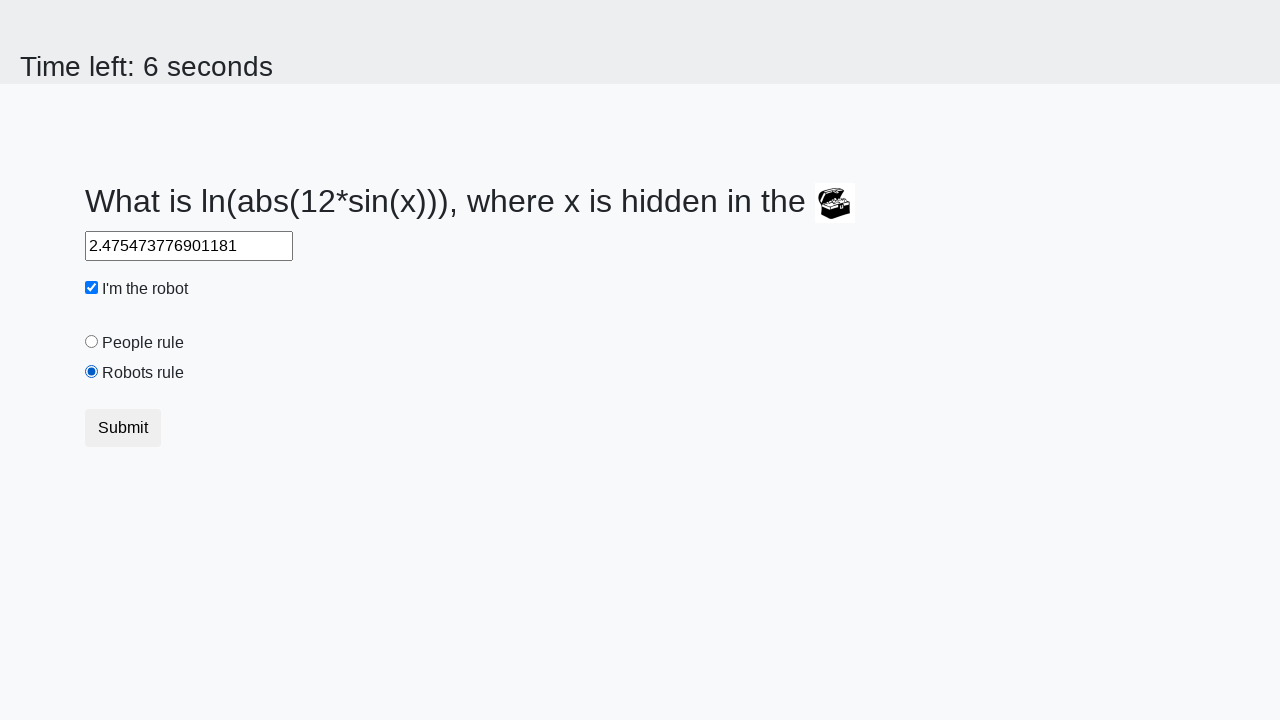

Clicked the form submit button at (123, 428) on body > div > form > div > div > button
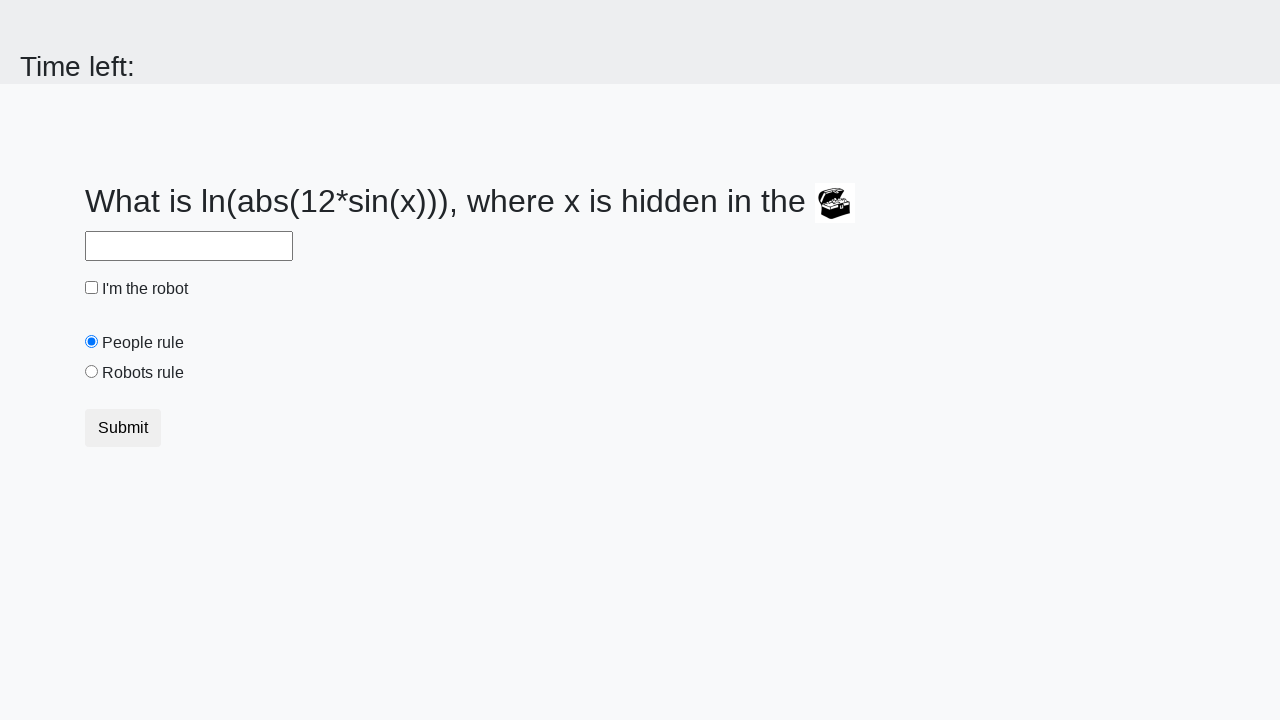

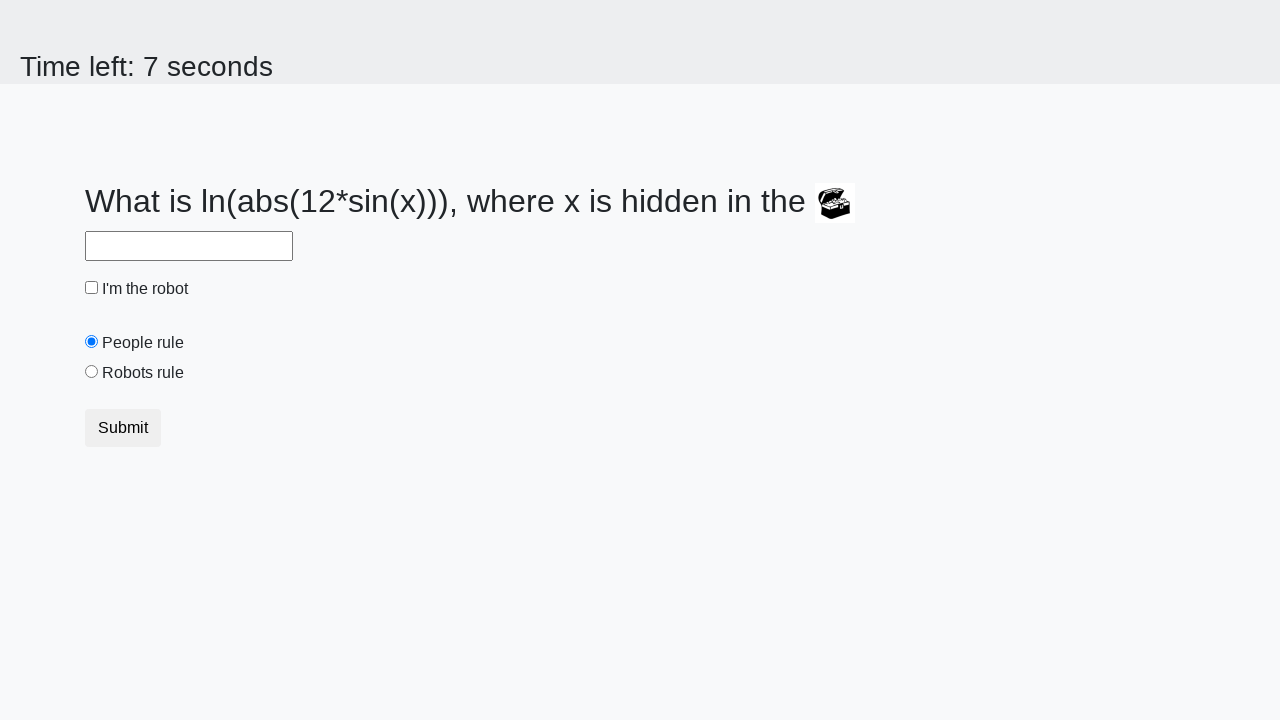